Tests that the Clear completed button displays the correct text

Starting URL: https://demo.playwright.dev/todomvc

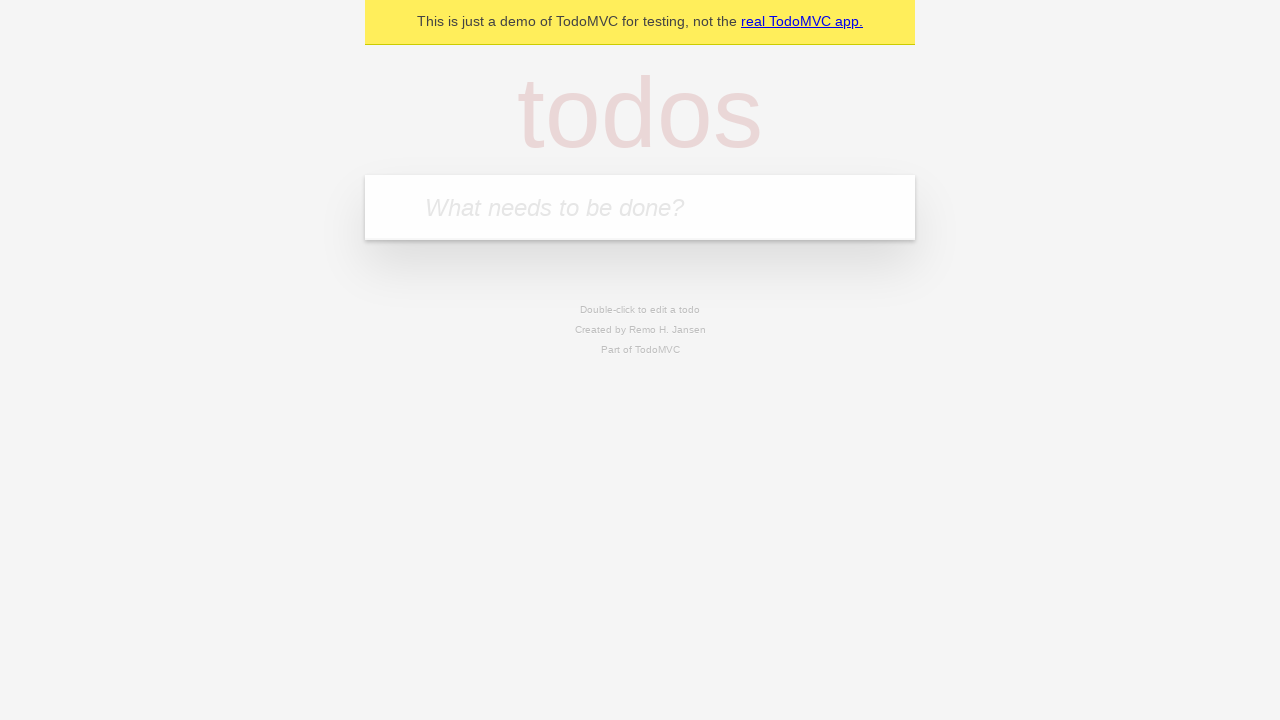

Located the 'What needs to be done?' input field
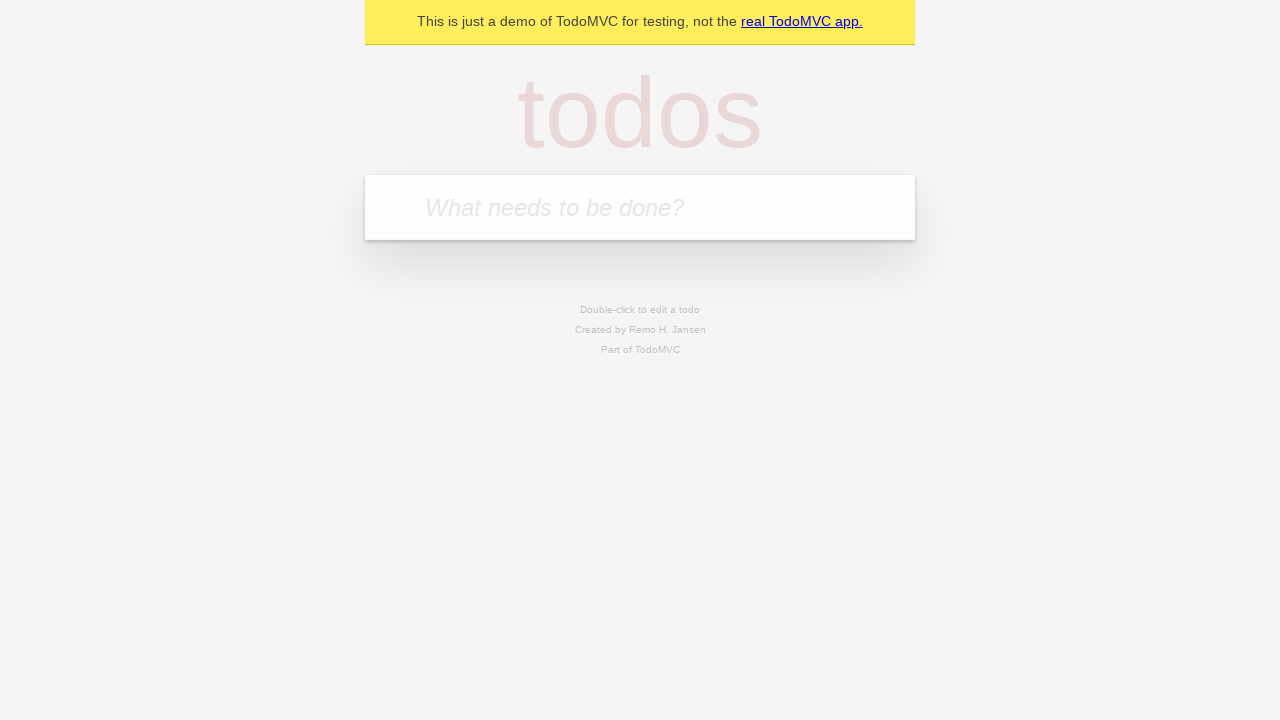

Filled todo input with 'buy some cheese' on internal:attr=[placeholder="What needs to be done?"i]
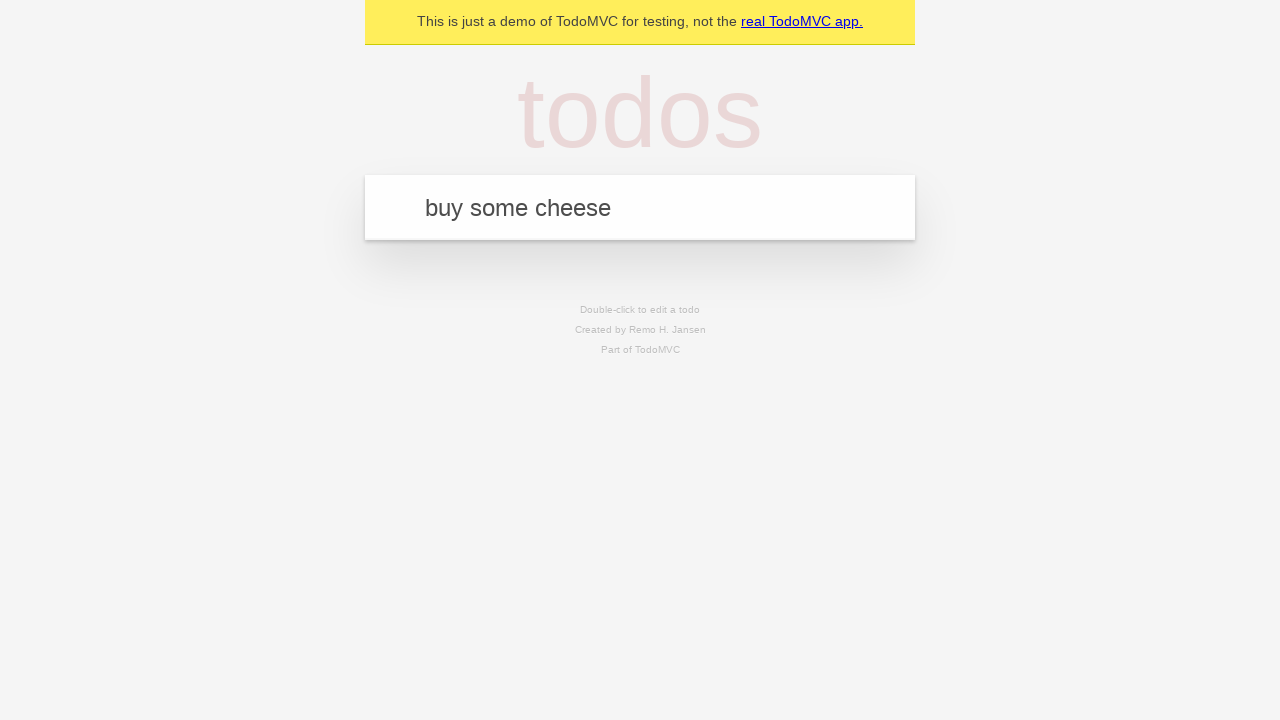

Pressed Enter to create todo 'buy some cheese' on internal:attr=[placeholder="What needs to be done?"i]
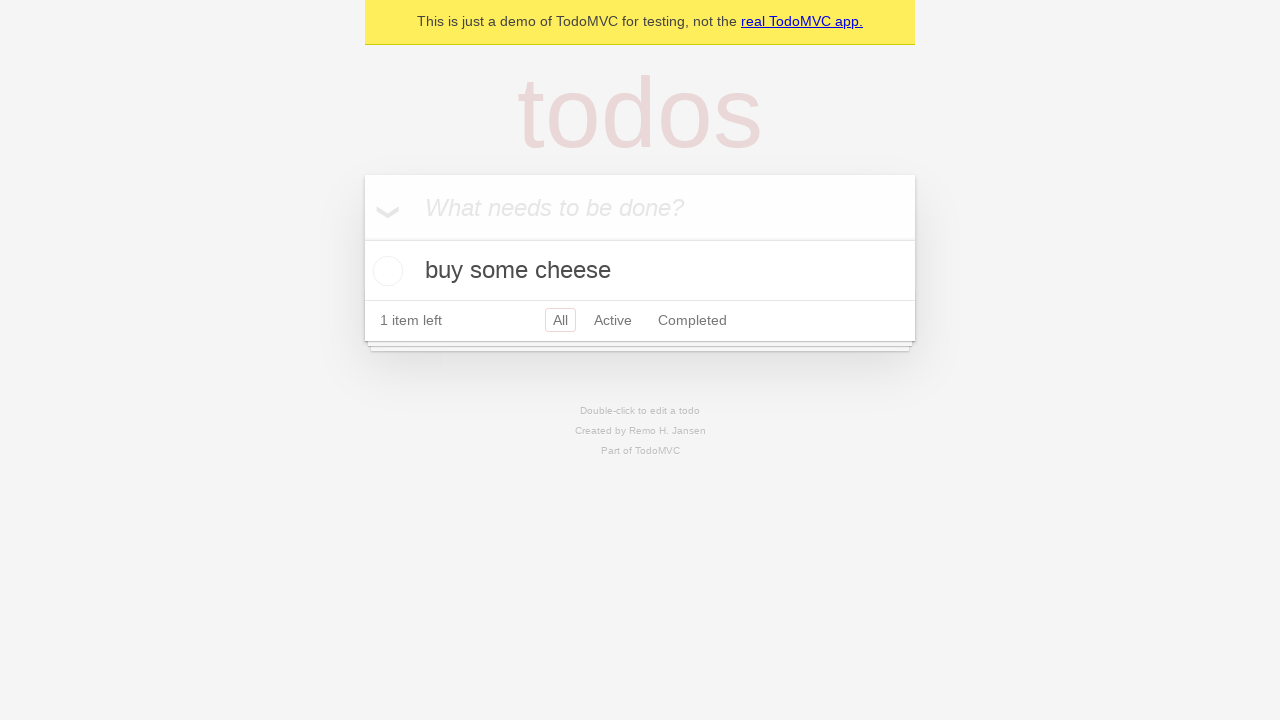

Filled todo input with 'feed the cat' on internal:attr=[placeholder="What needs to be done?"i]
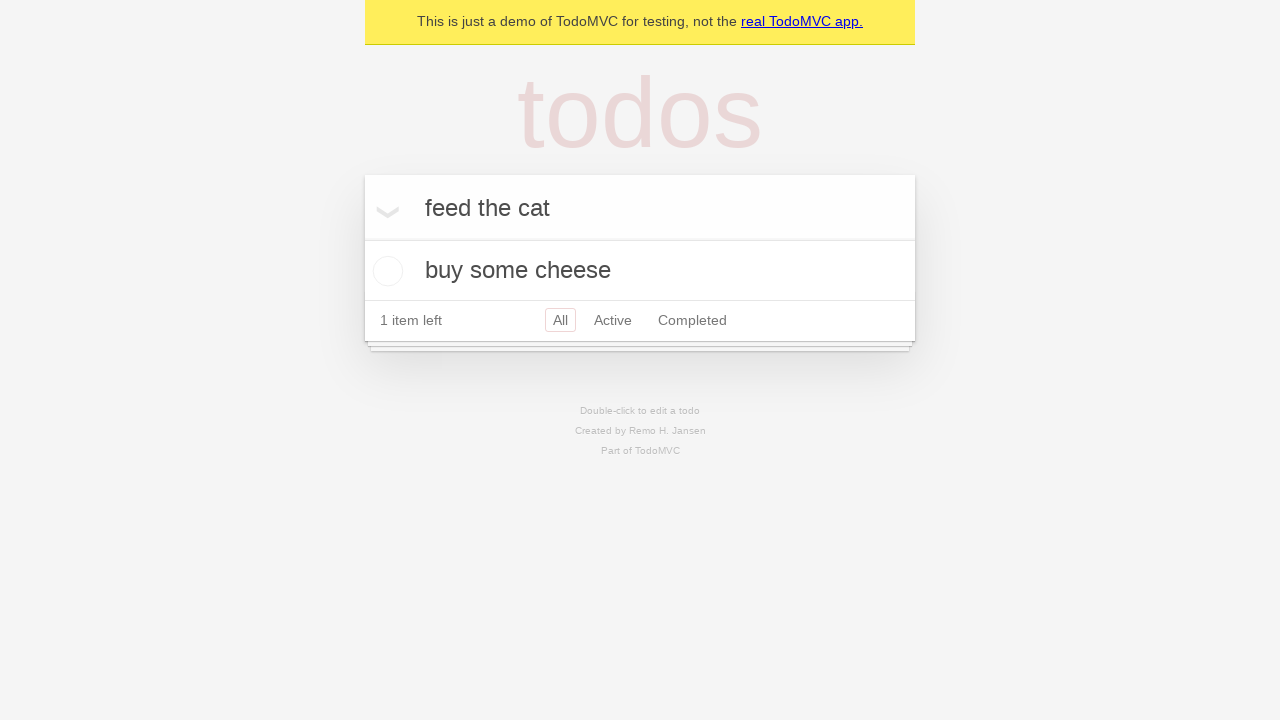

Pressed Enter to create todo 'feed the cat' on internal:attr=[placeholder="What needs to be done?"i]
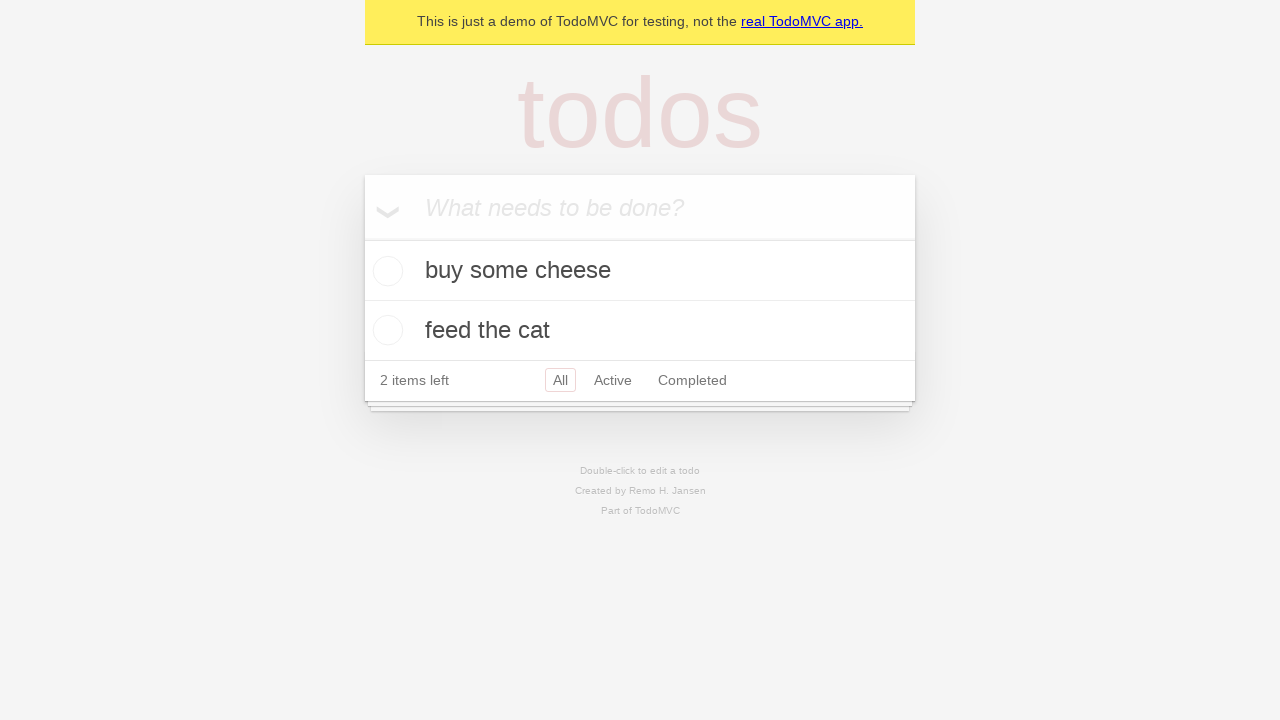

Filled todo input with 'book a doctors appointment' on internal:attr=[placeholder="What needs to be done?"i]
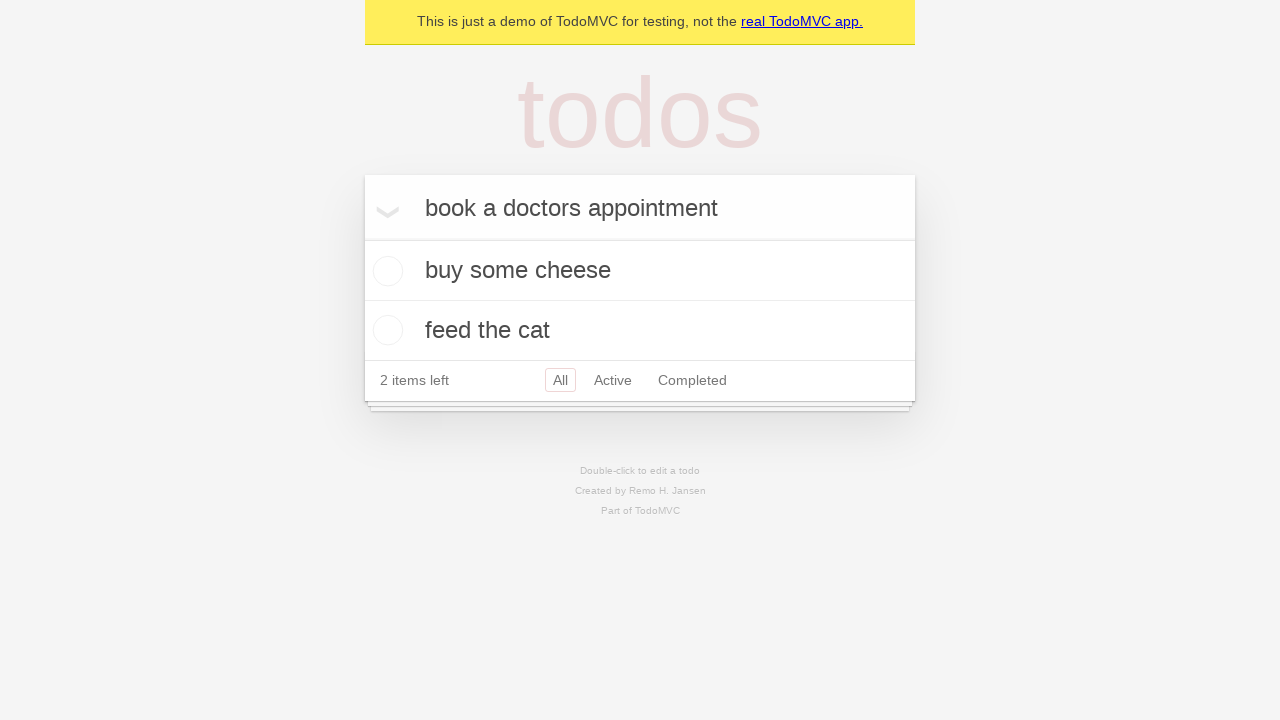

Pressed Enter to create todo 'book a doctors appointment' on internal:attr=[placeholder="What needs to be done?"i]
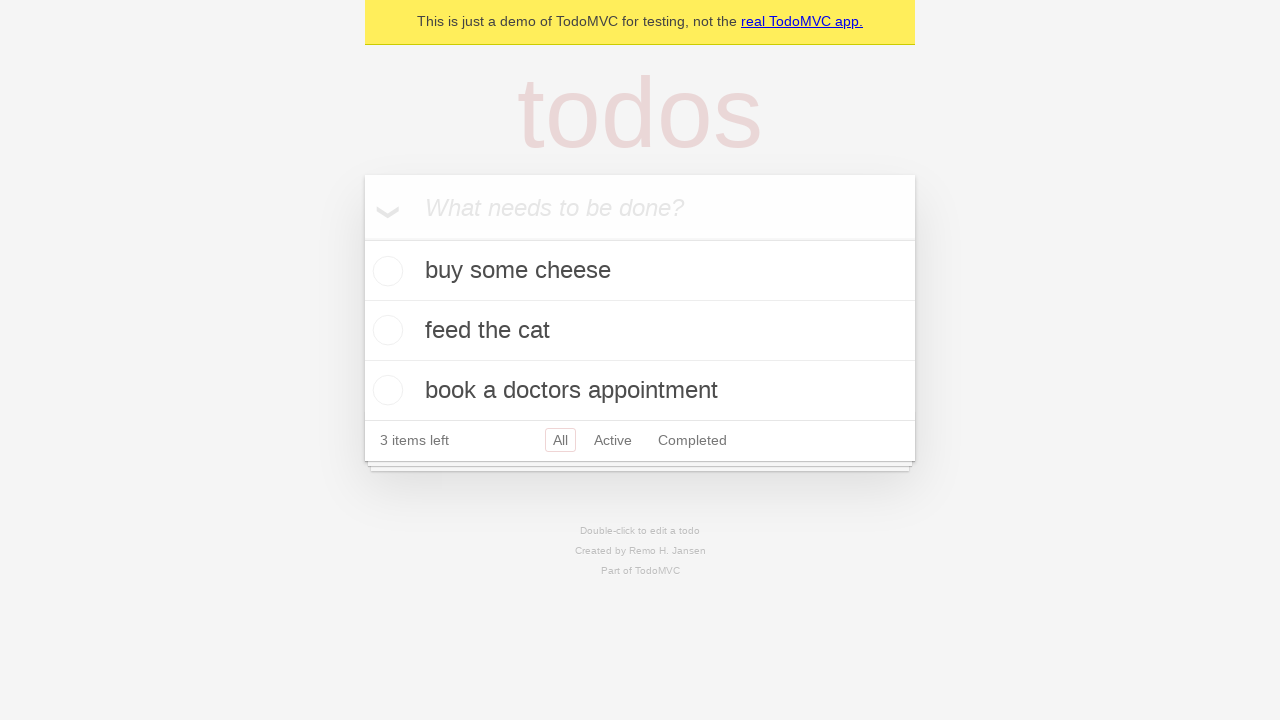

Waited for third todo item to be created
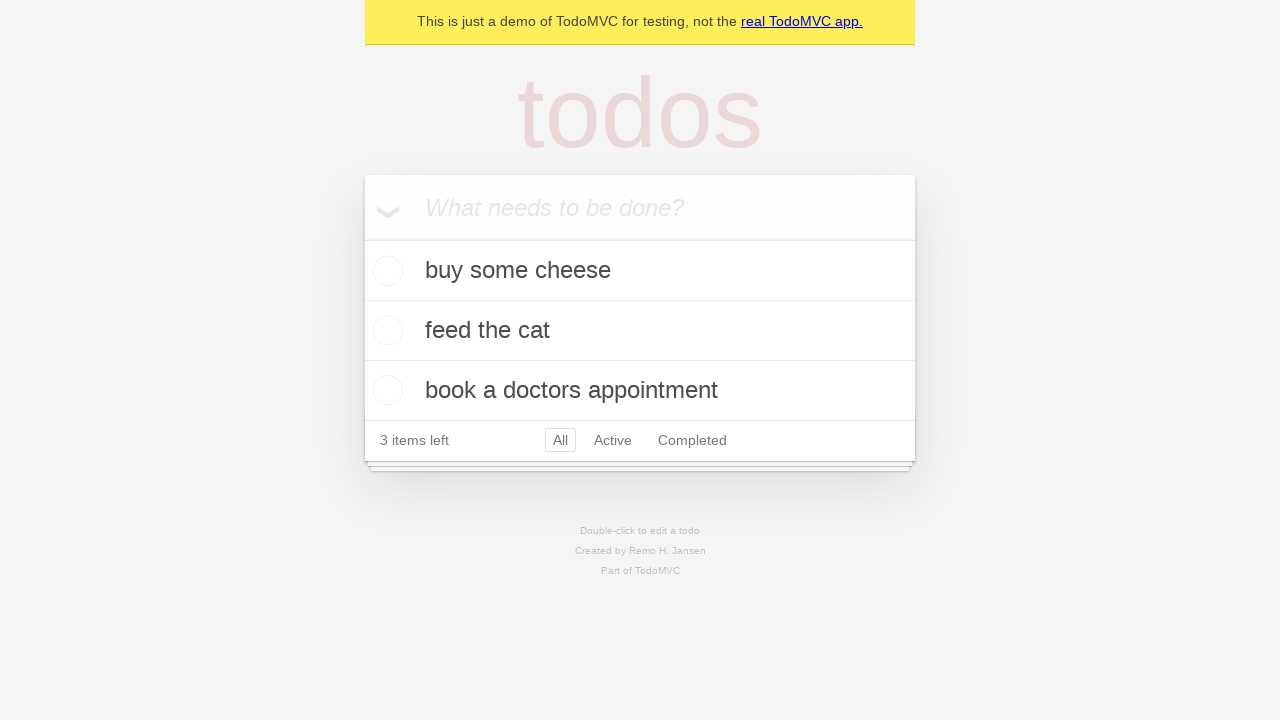

Checked the first todo item to mark it as complete at (385, 271) on .todo-list li .toggle >> nth=0
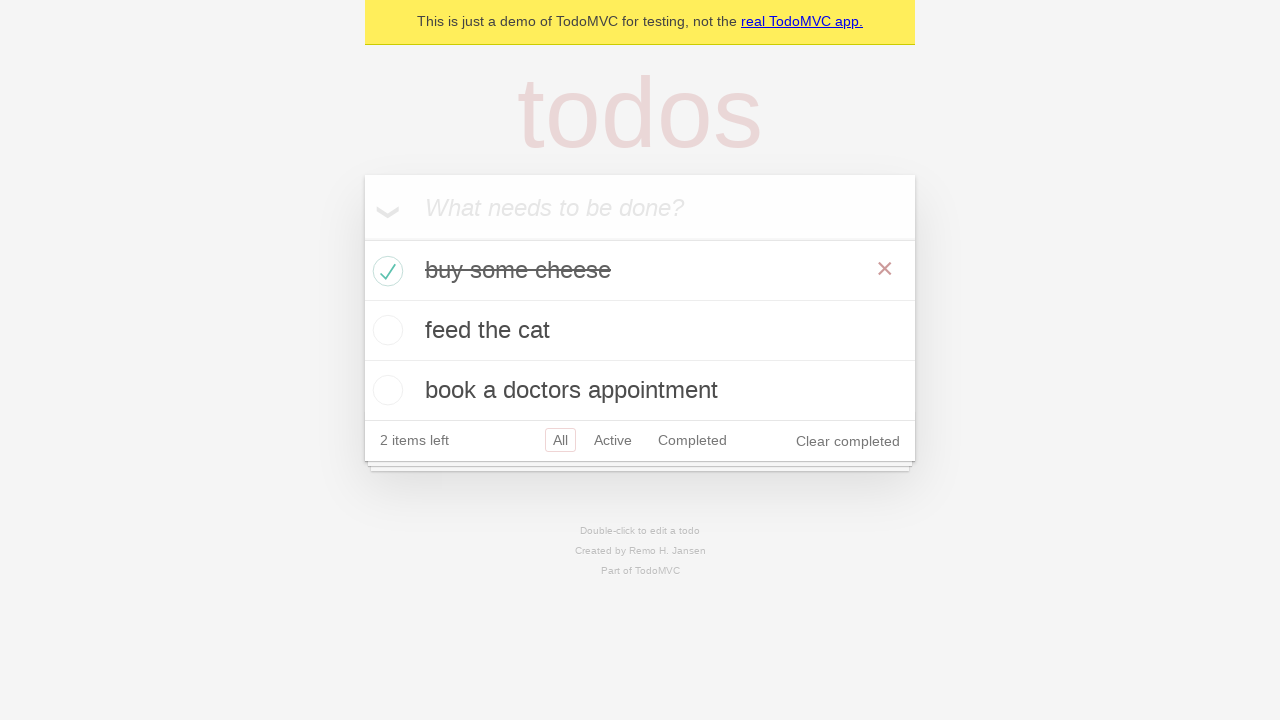

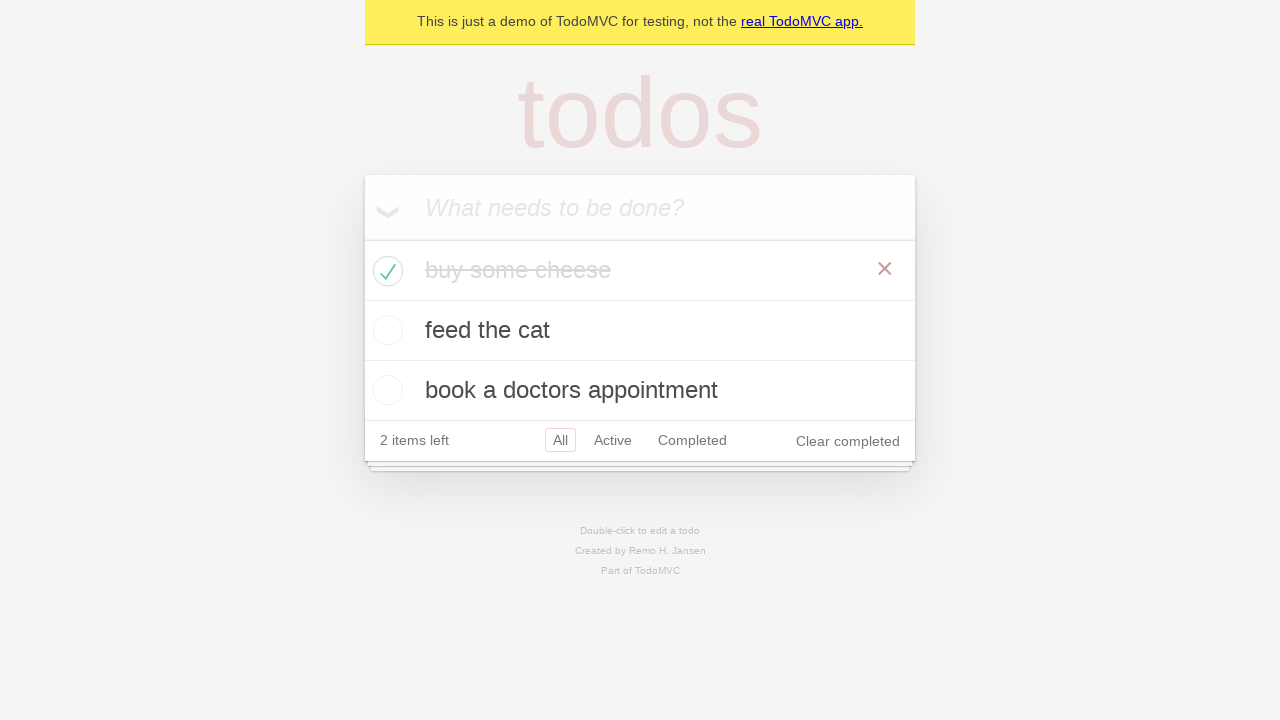